Tests a web form by filling text input, password, and textarea fields, then verifies disabled and readonly input states

Starting URL: https://bonigarcia.dev/selenium-webdriver-java/web-form.html

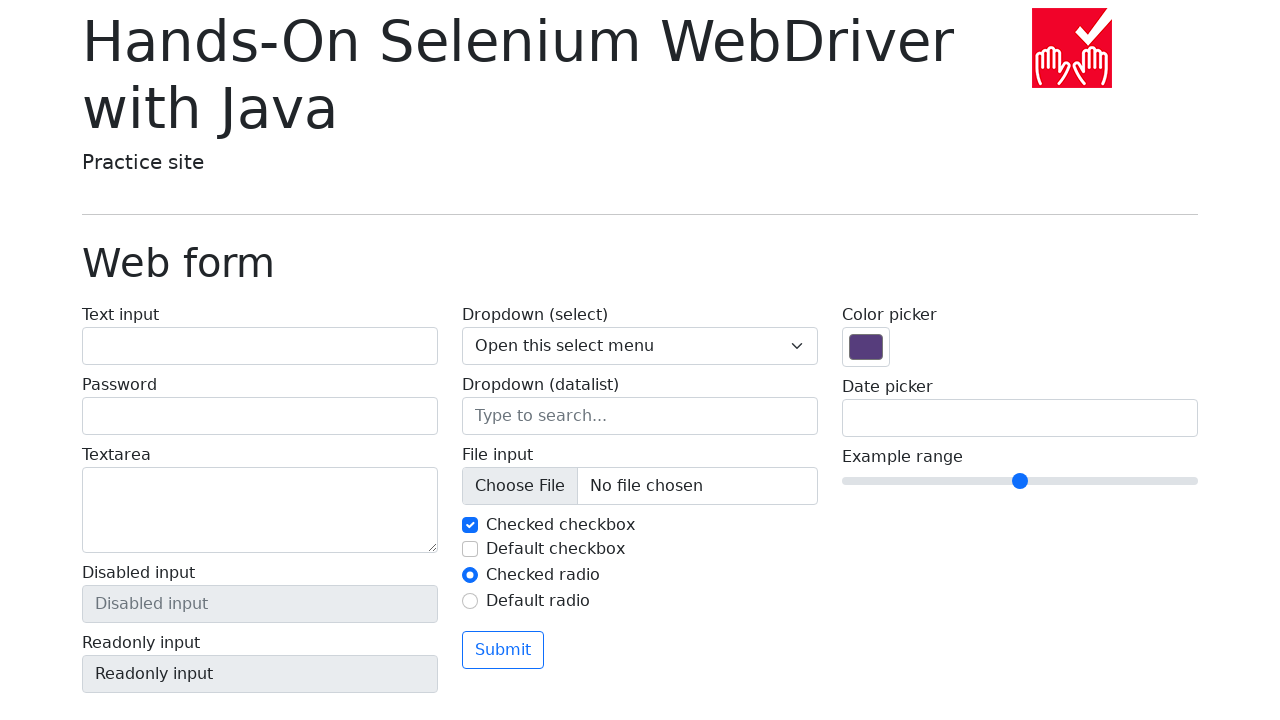

Filled text input field with 'Robert Thompson' on #my-text-id
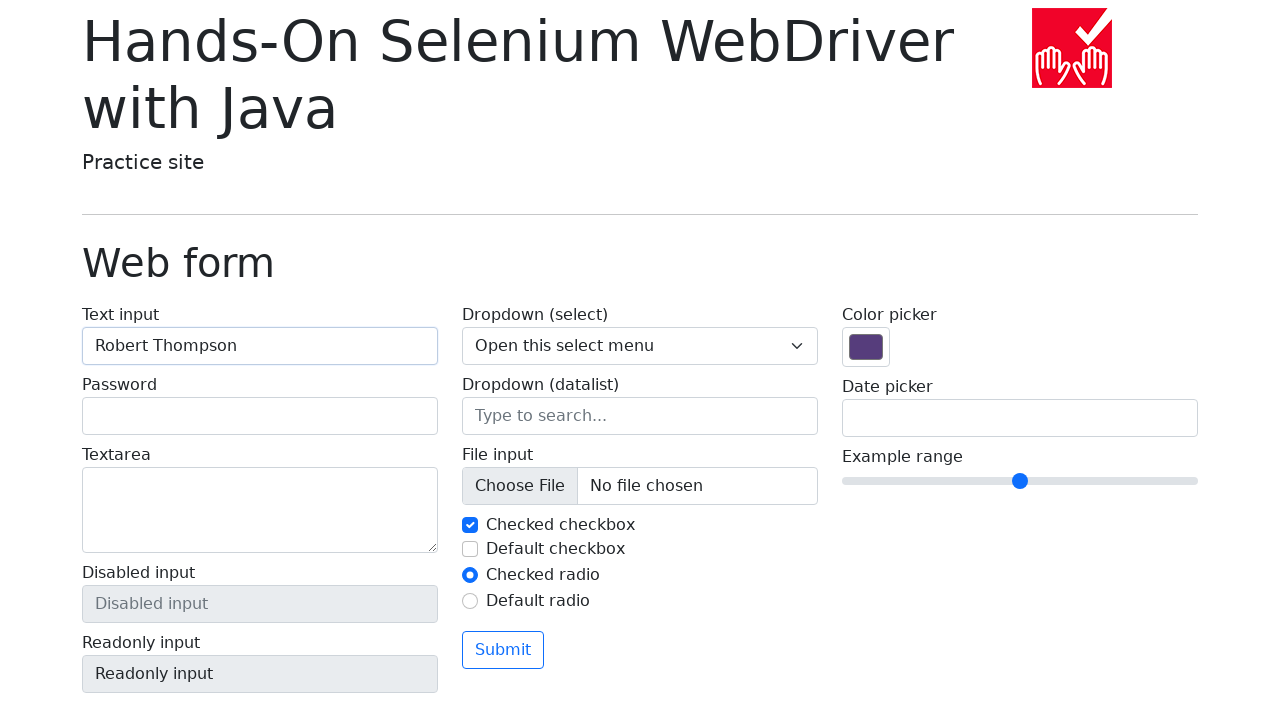

Filled password field with 'SecurePass789!' on input[type='password']
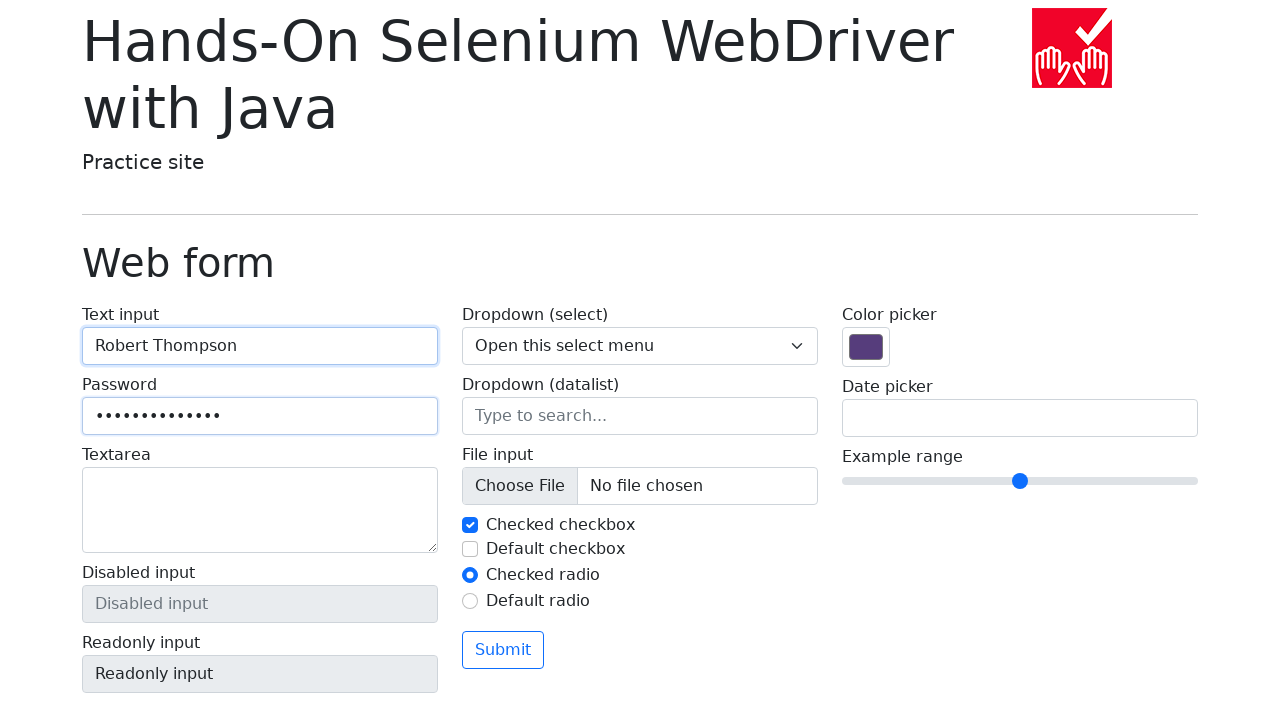

Filled textarea with sample text on textarea
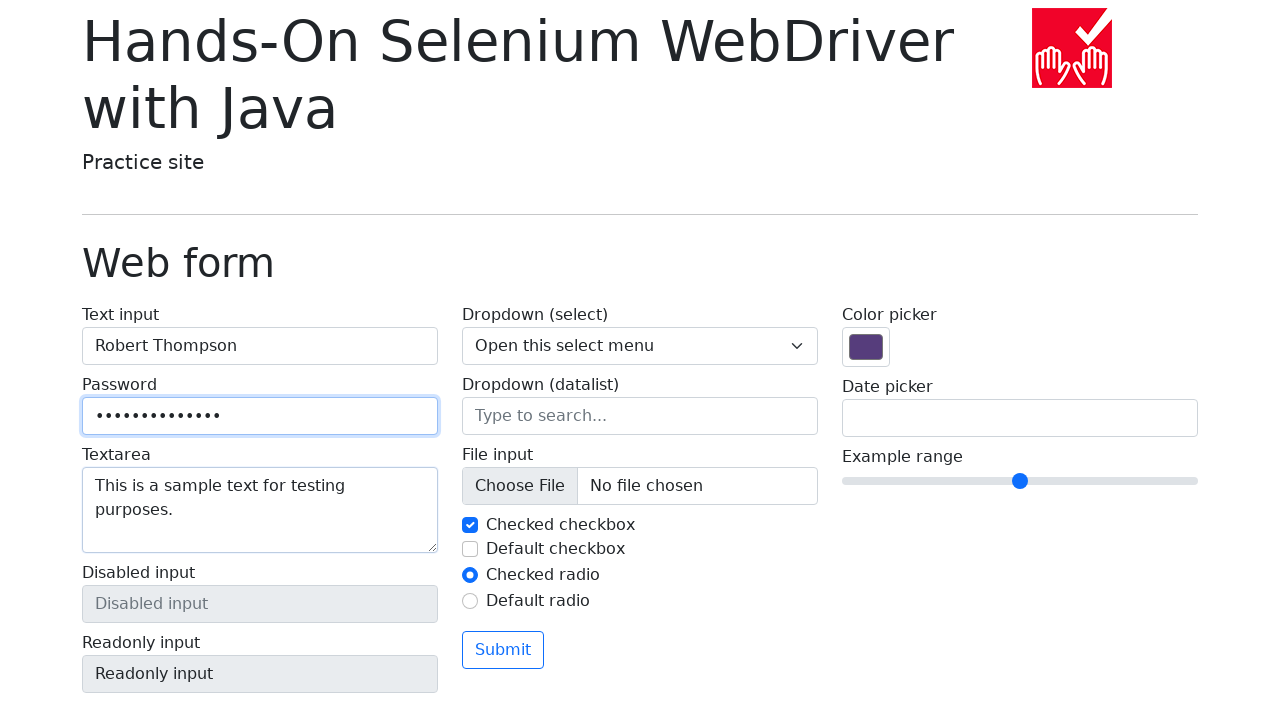

Verified disabled input field exists
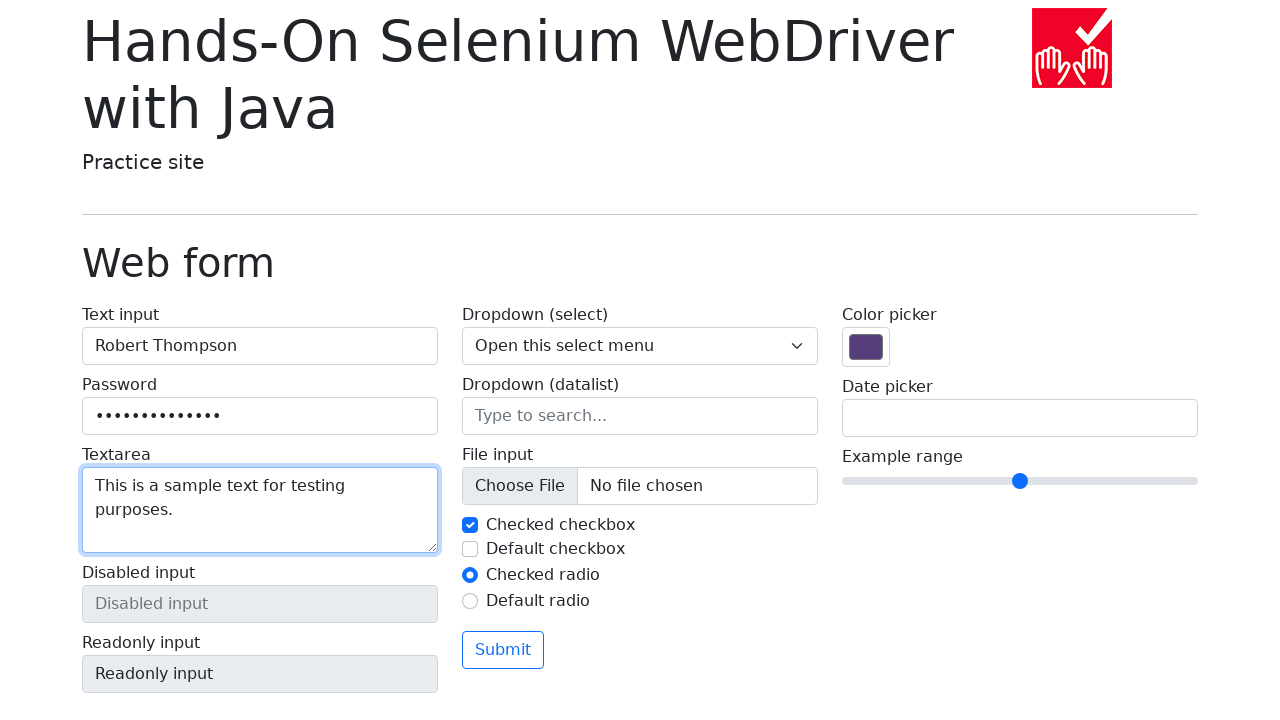

Verified readonly input field exists
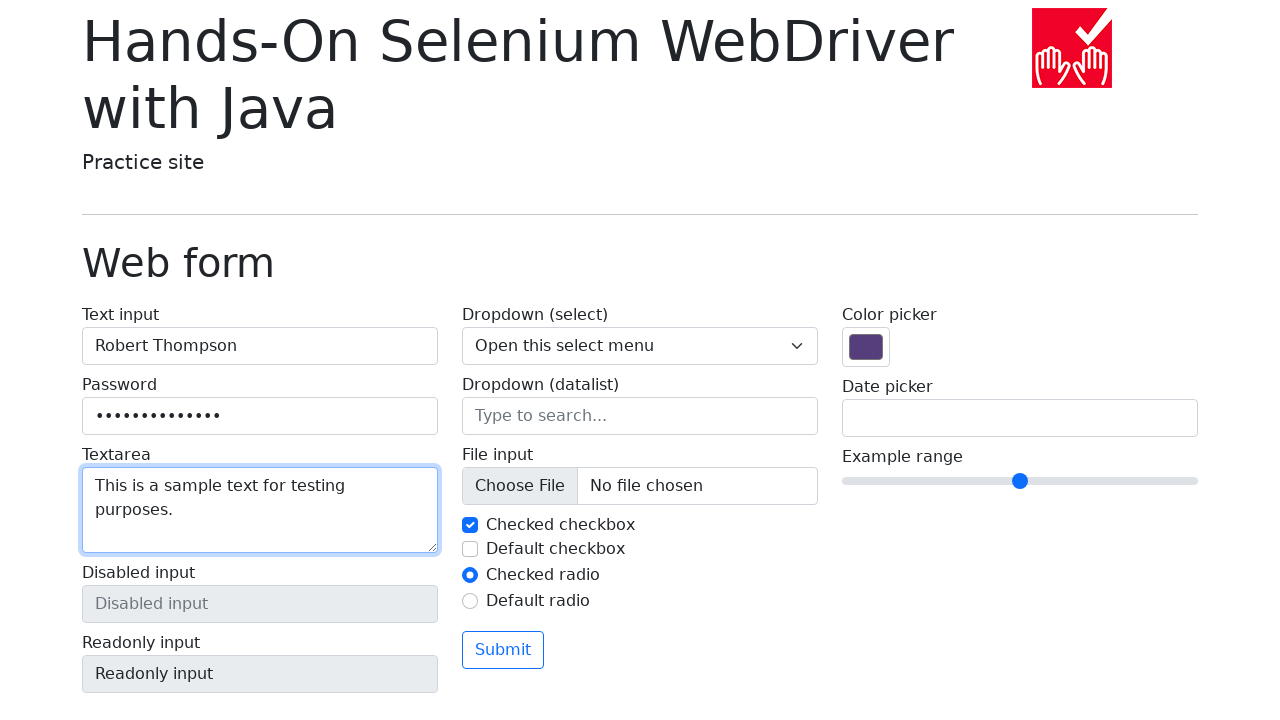

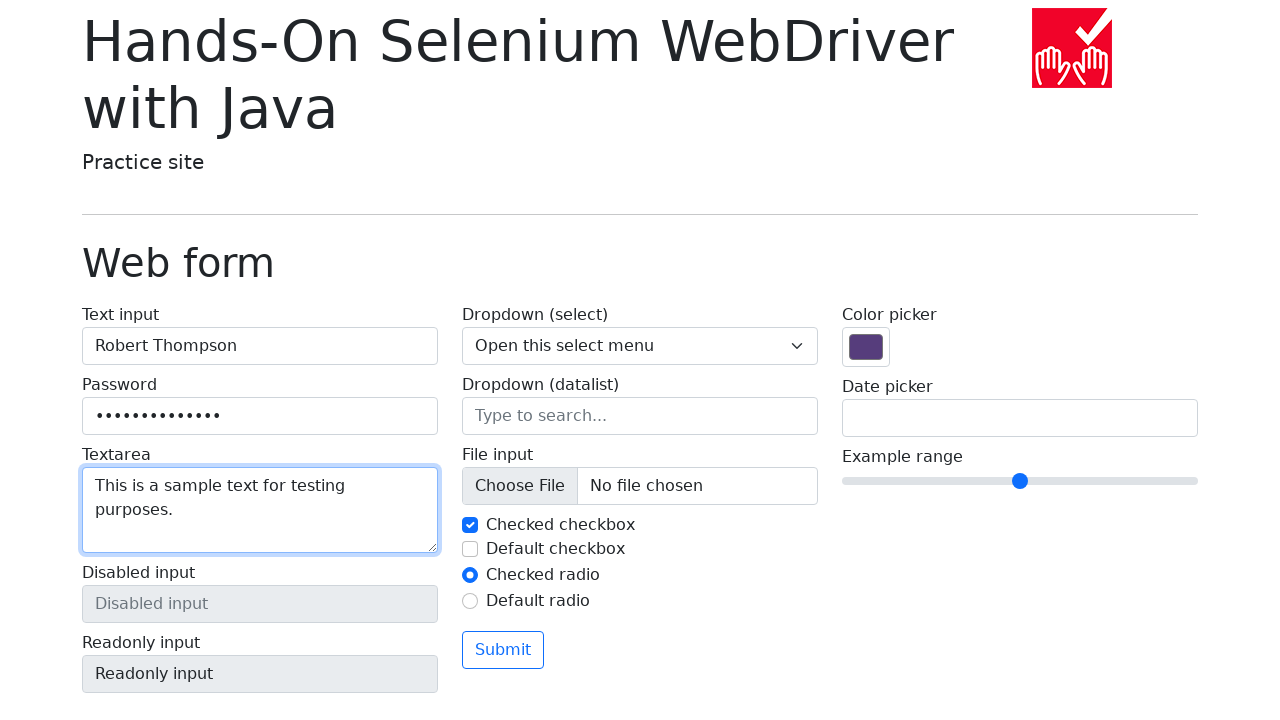